Opens a YouTube video page and waits for it to load

Starting URL: https://youtu.be/aTGYnRewgO8

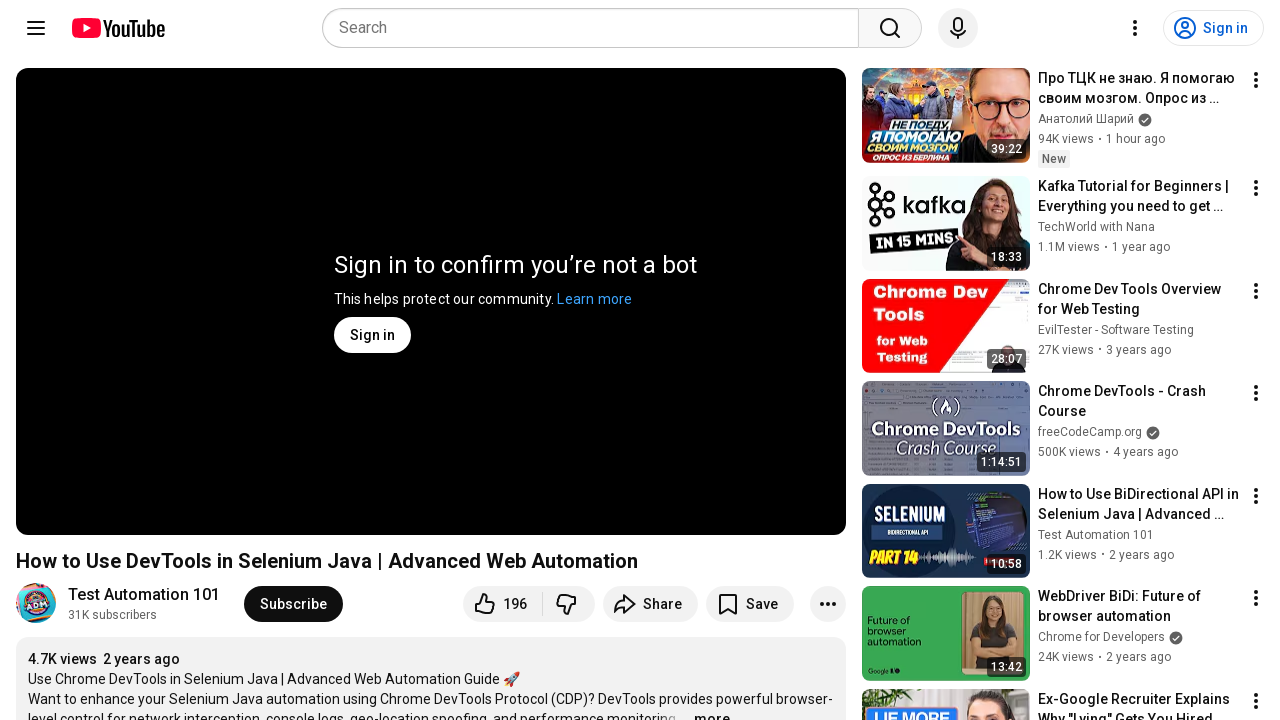

Navigated to YouTube video page
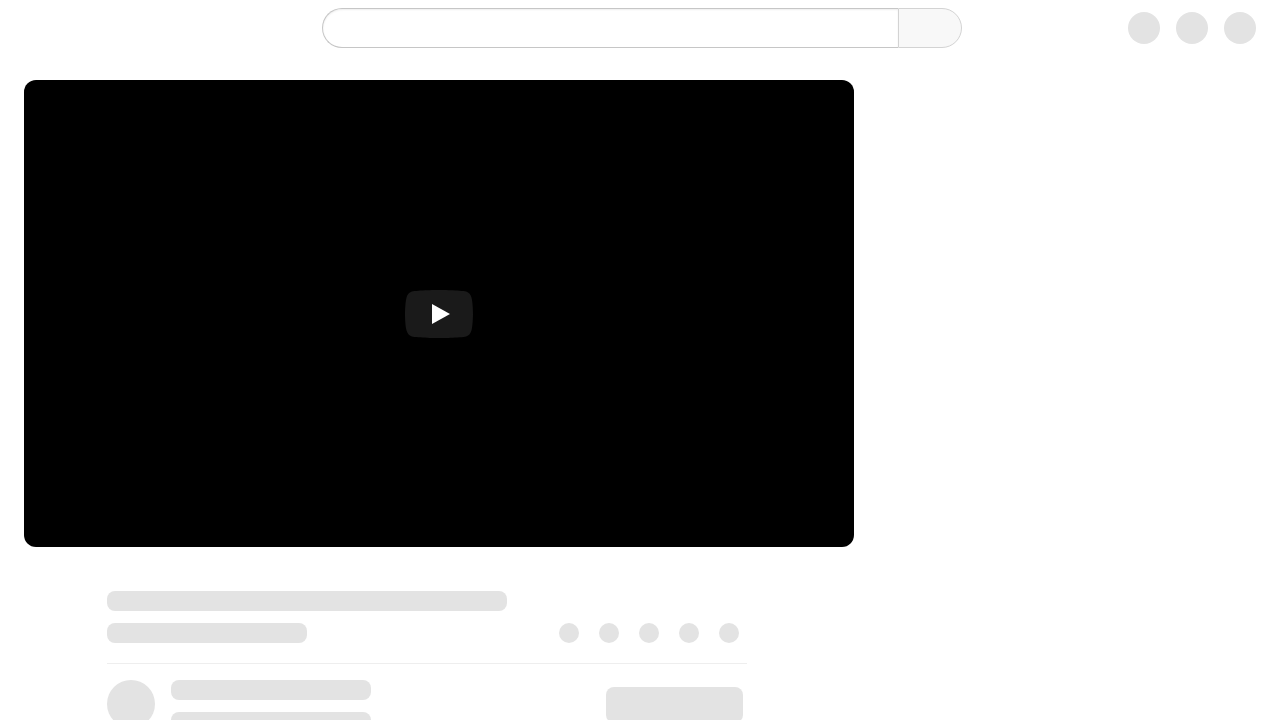

YouTube video page fully loaded with network idle
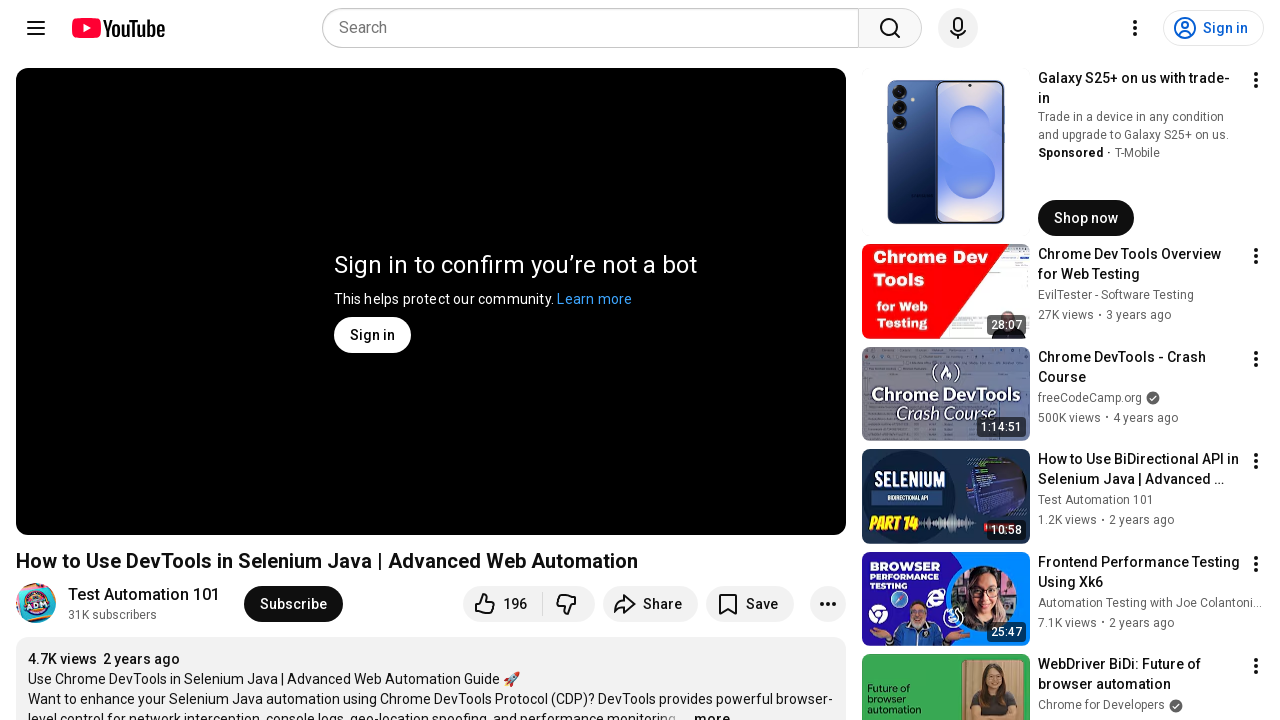

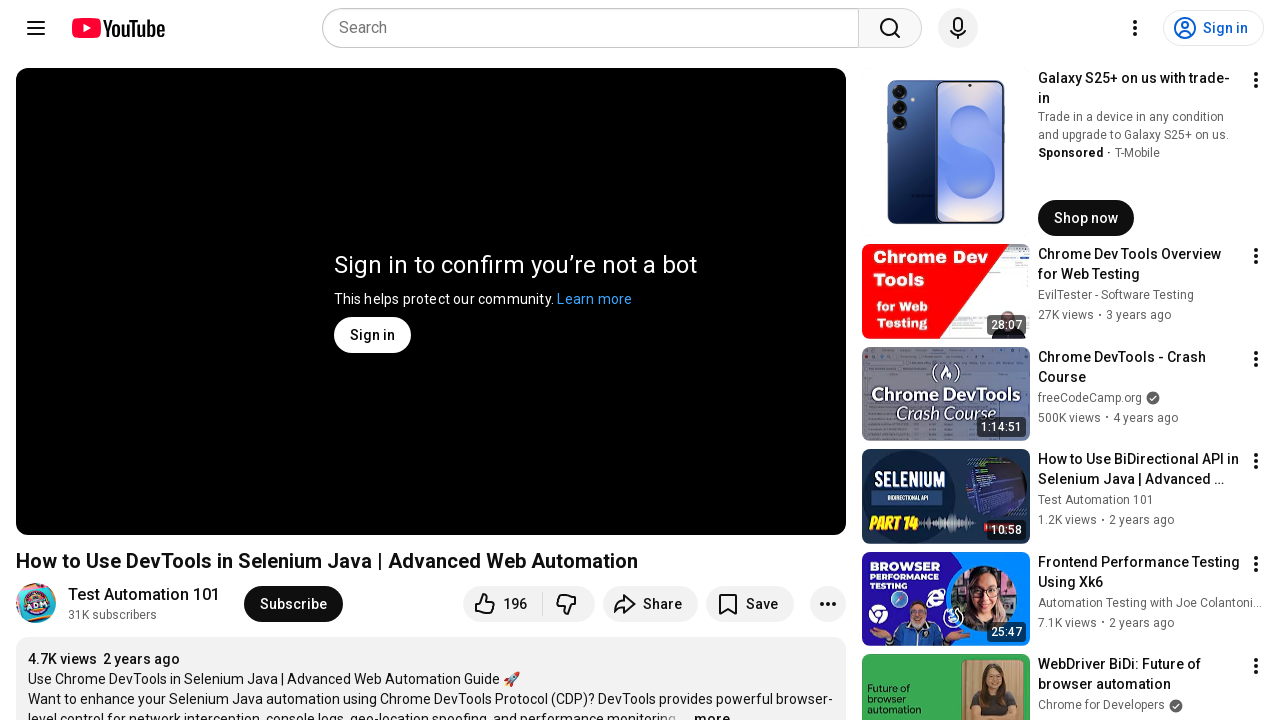